Navigates to GeeksforGeeks homepage and locates the Courses link element to verify its presence

Starting URL: https://www.geeksforgeeks.org/

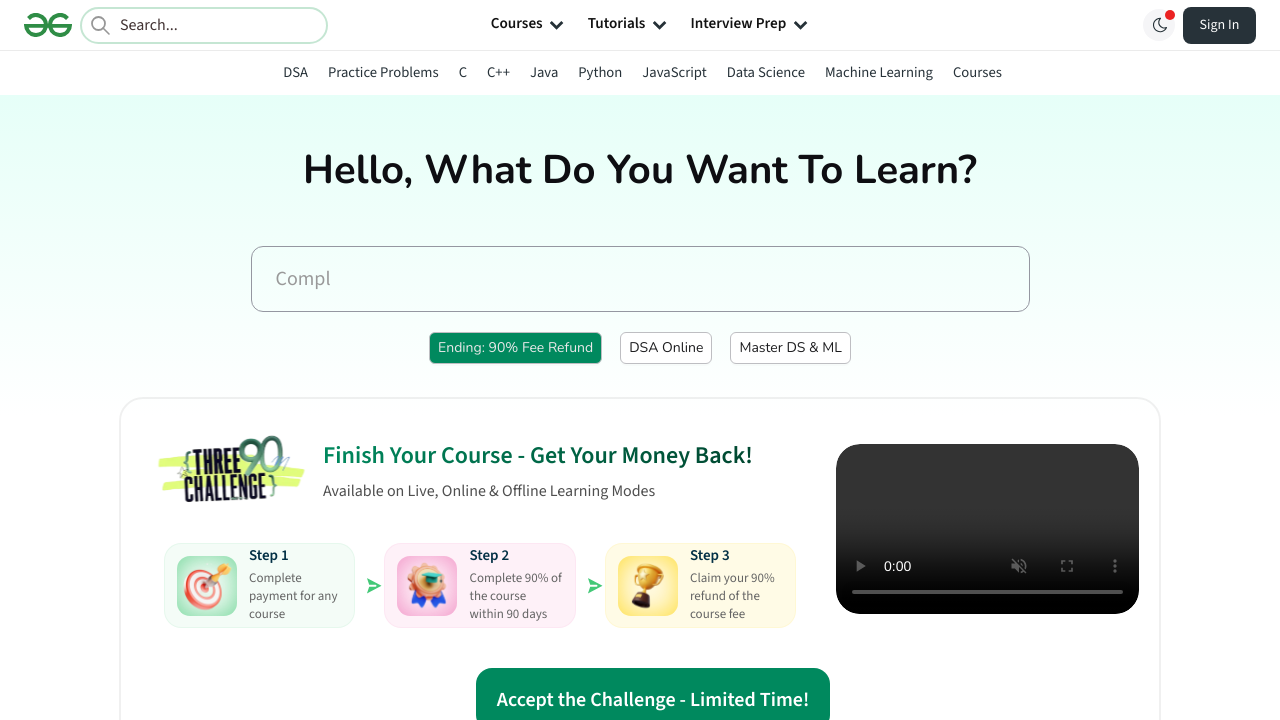

Located the Courses link element
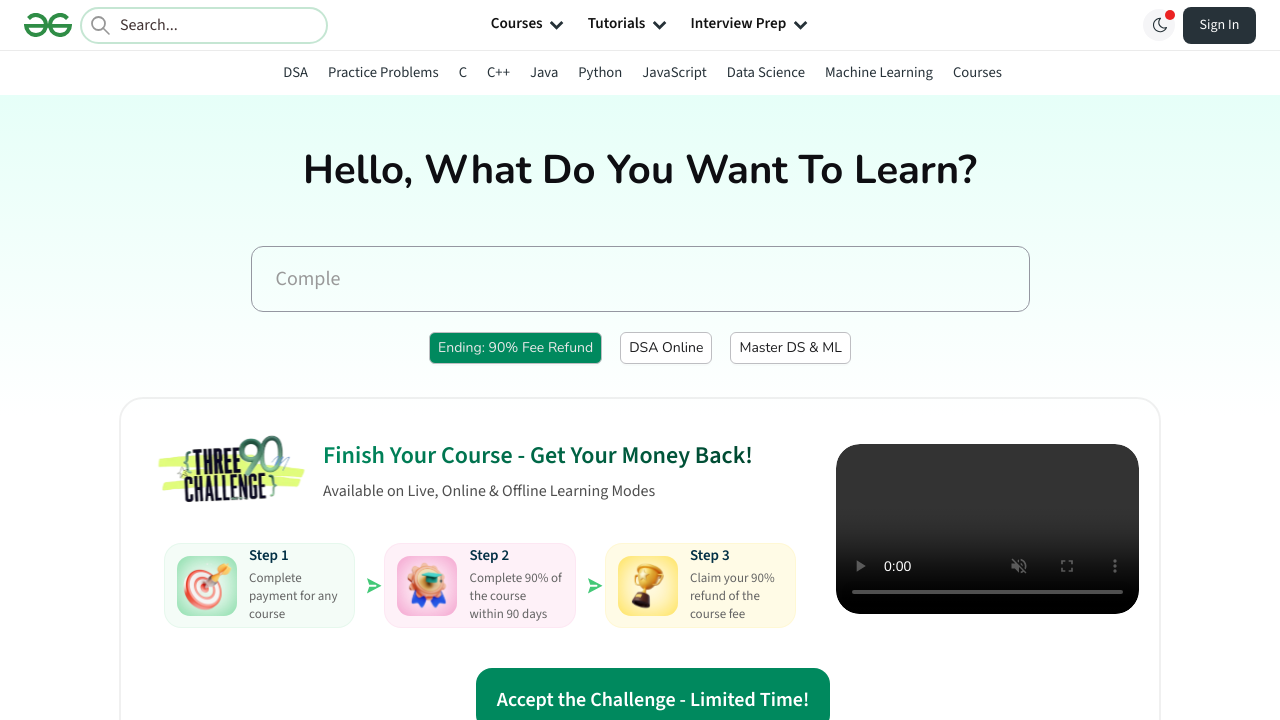

Waited for Courses link to become visible
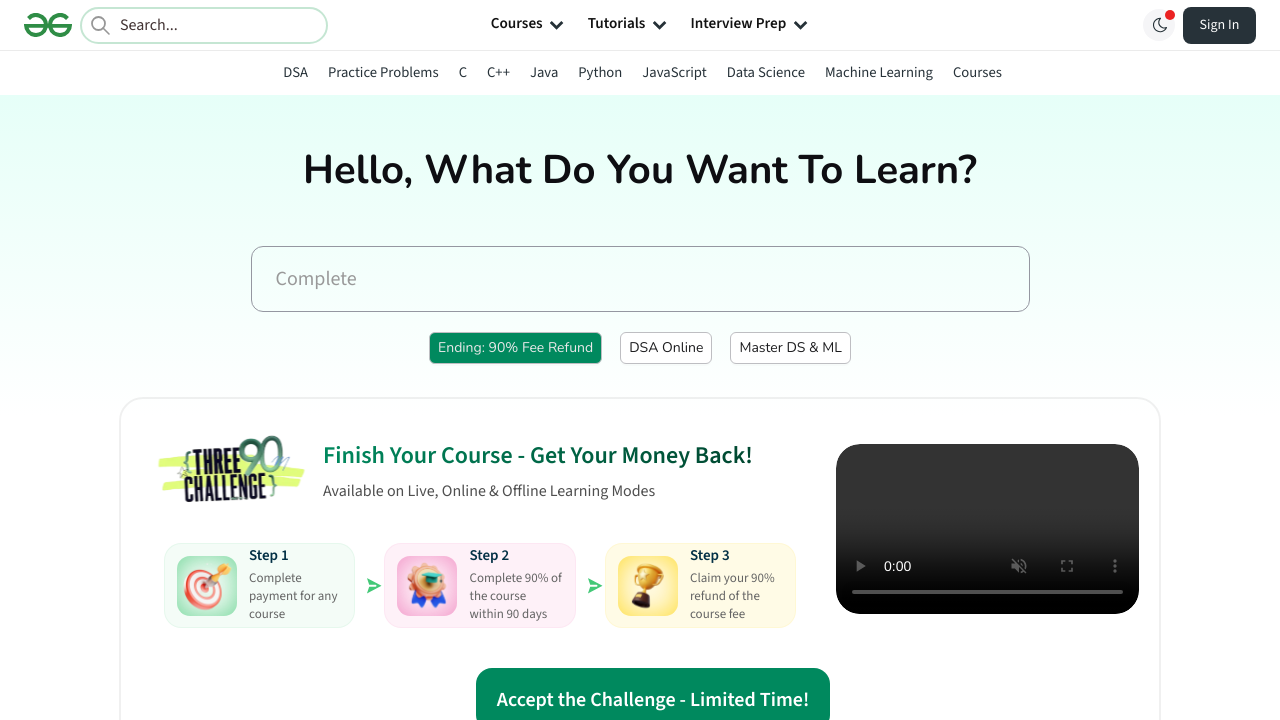

Retrieved href attribute from Courses link to verify presence
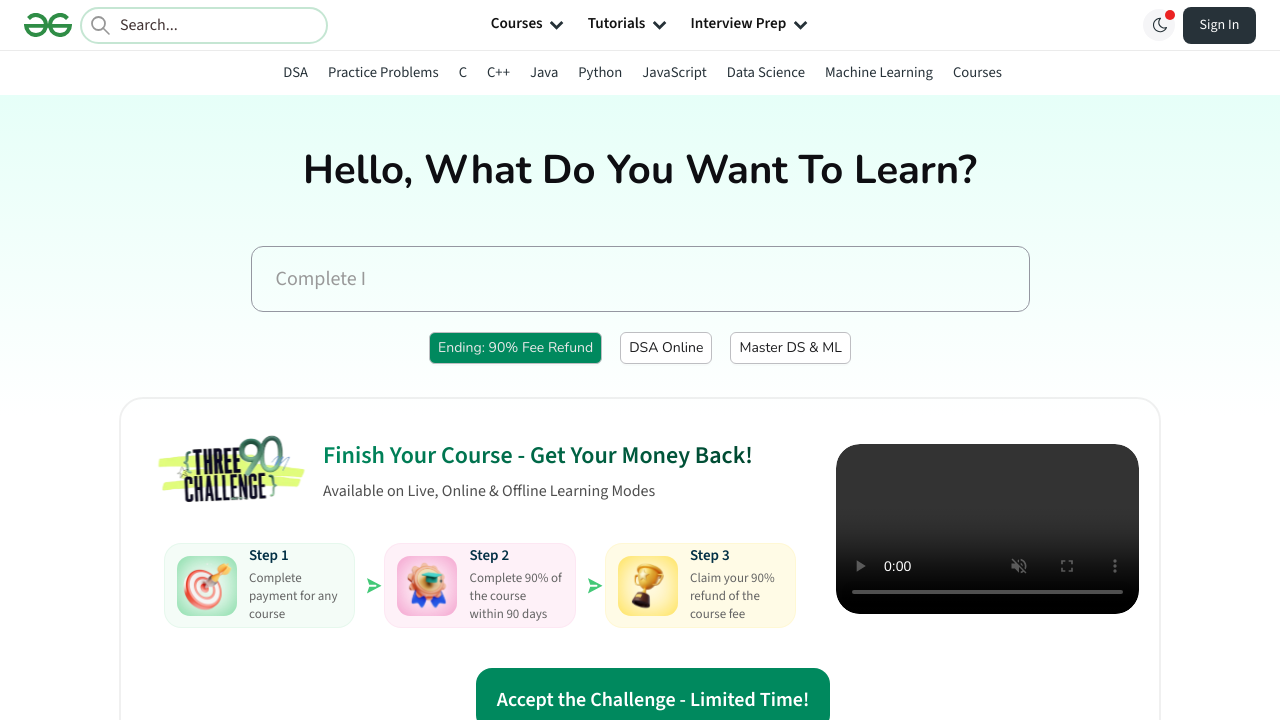

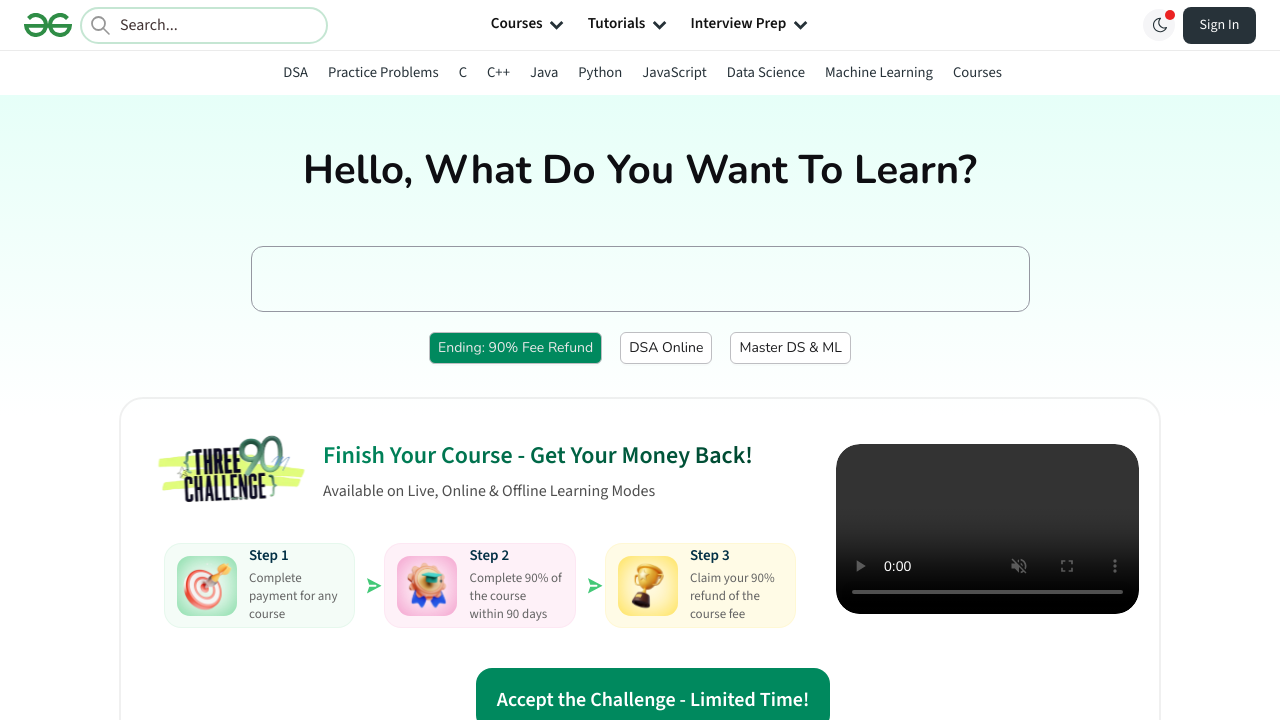